Tests the add/remove elements functionality by clicking the "Add Element" button to create a new element, then clicking the "Delete" button to remove it.

Starting URL: https://the-internet.herokuapp.com/add_remove_elements/

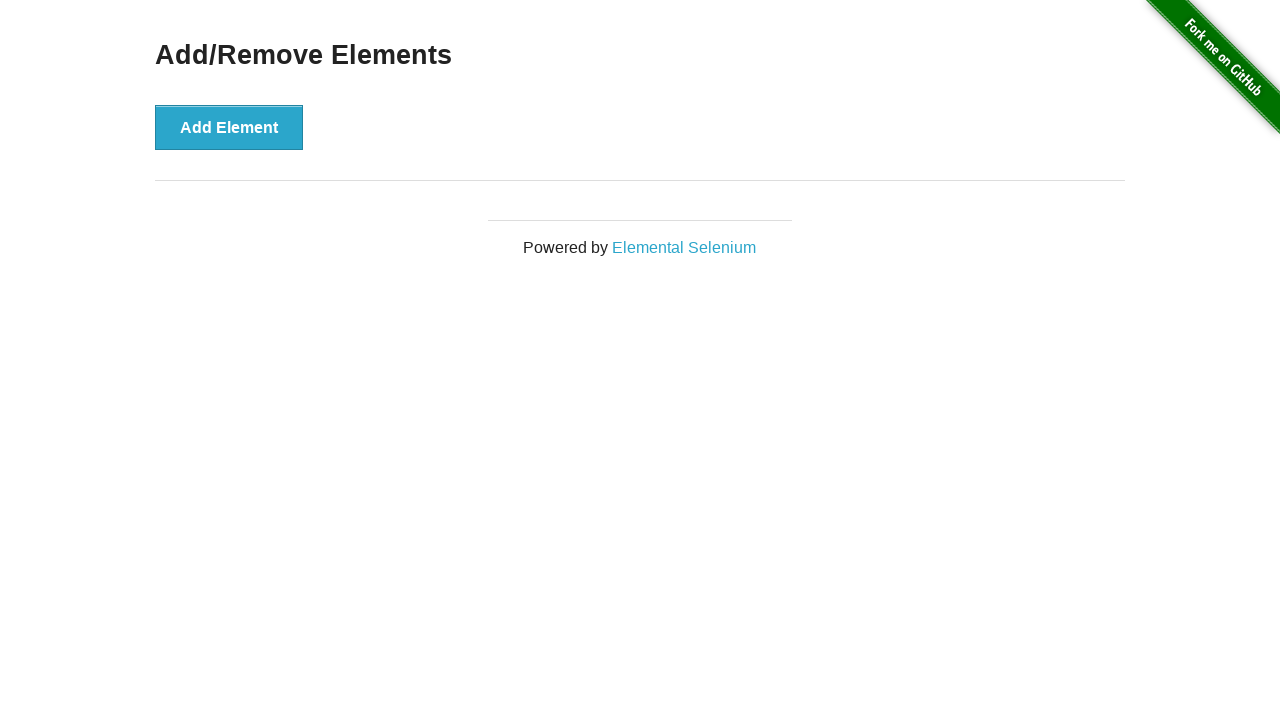

Clicked 'Add Element' button to create a new element at (229, 127) on xpath=//button[normalize-space()='Add Element']
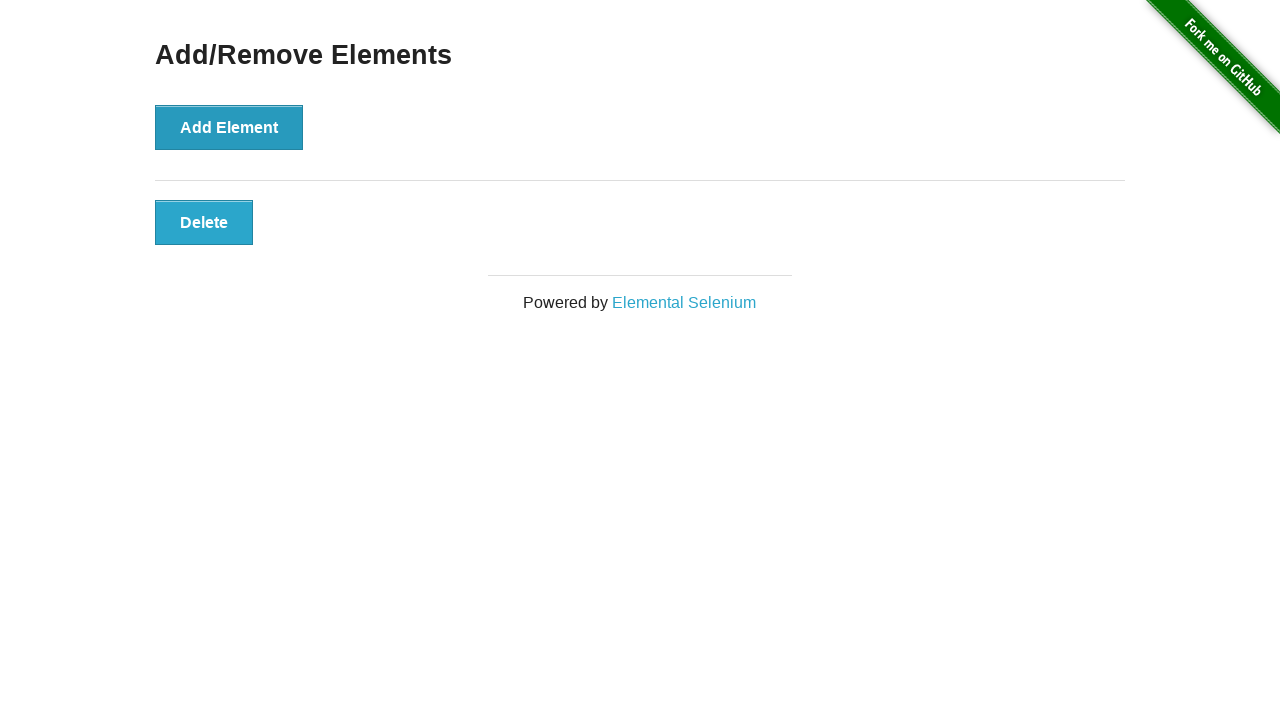

Delete button appeared after adding element
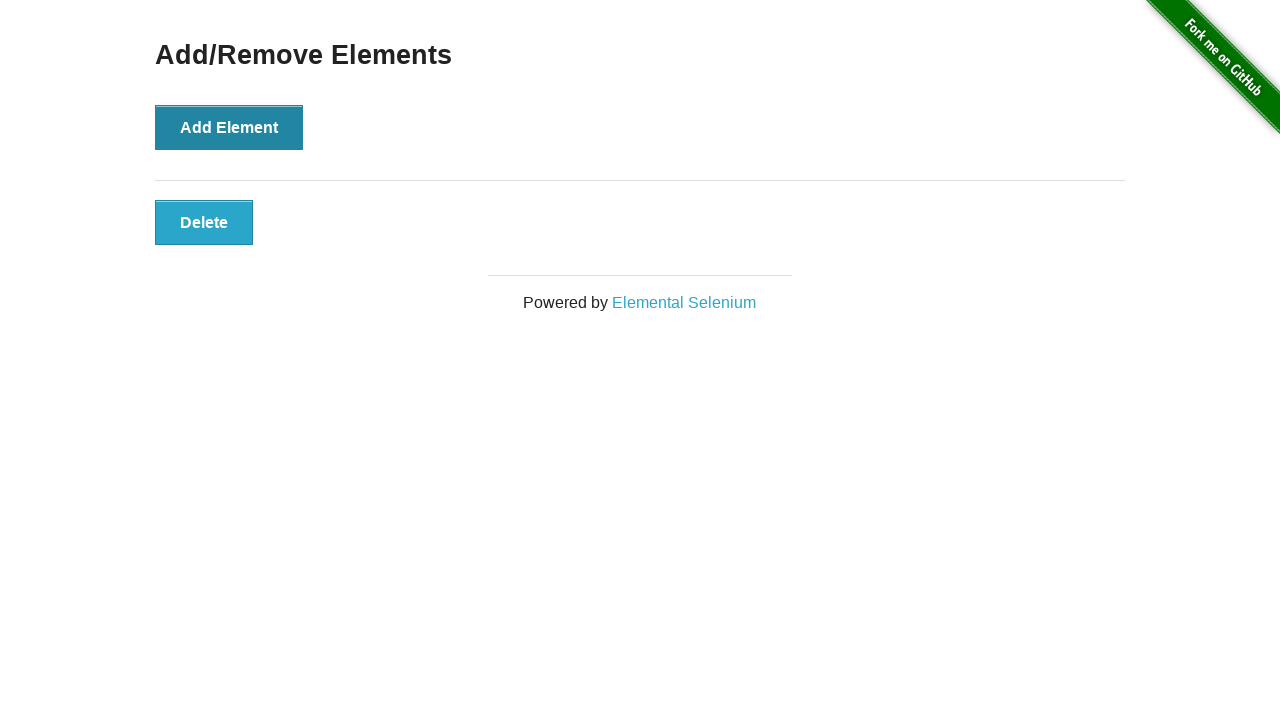

Clicked 'Delete' button to remove the element at (204, 222) on xpath=//button[normalize-space()='Delete']
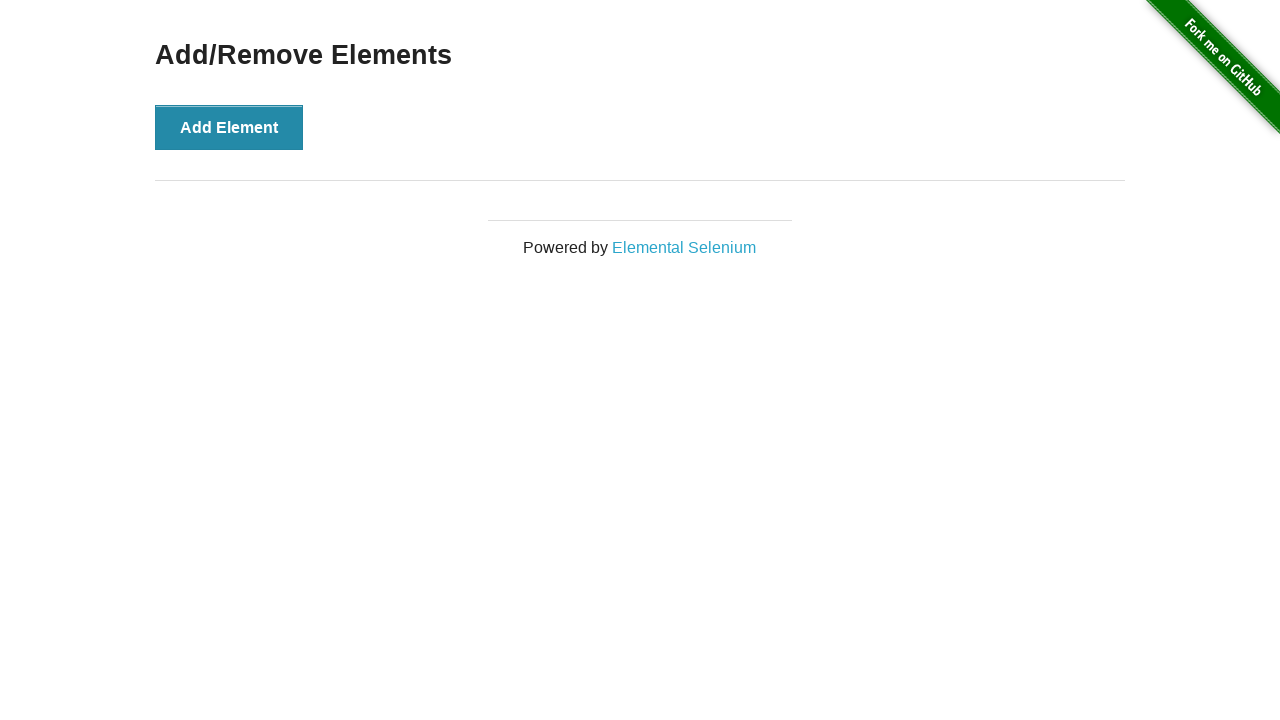

Verified that Delete button is hidden after removal
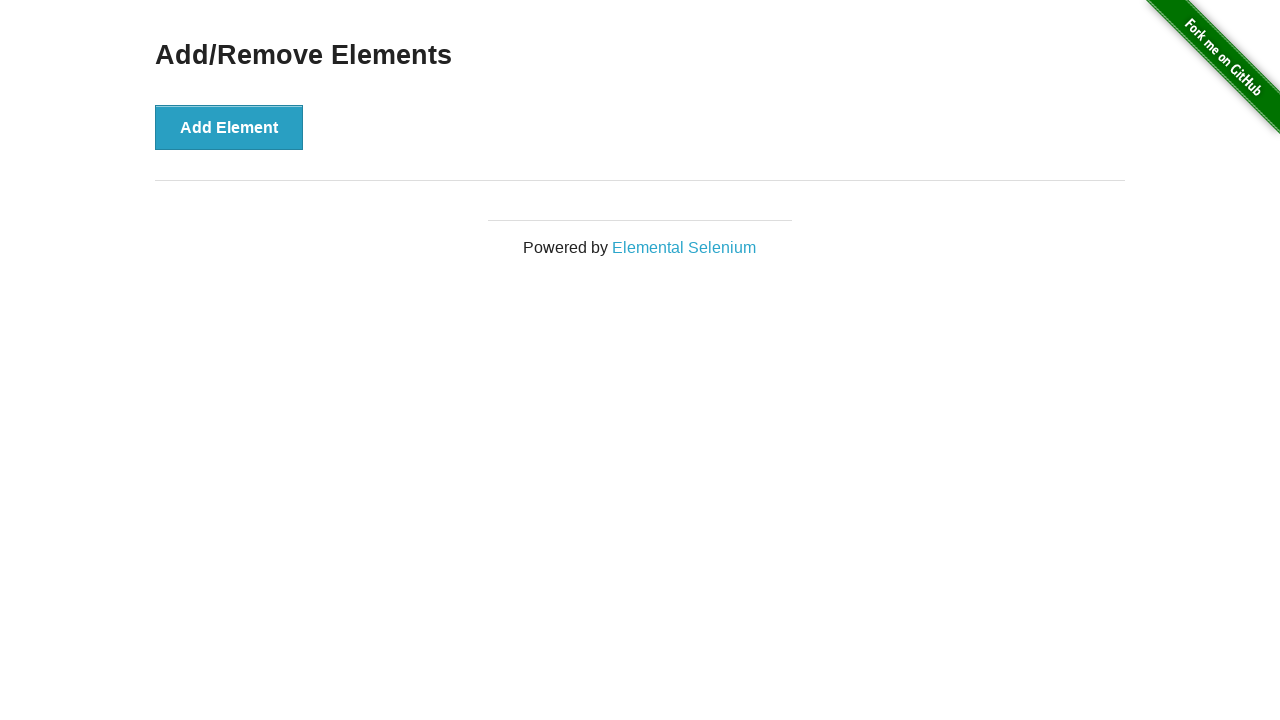

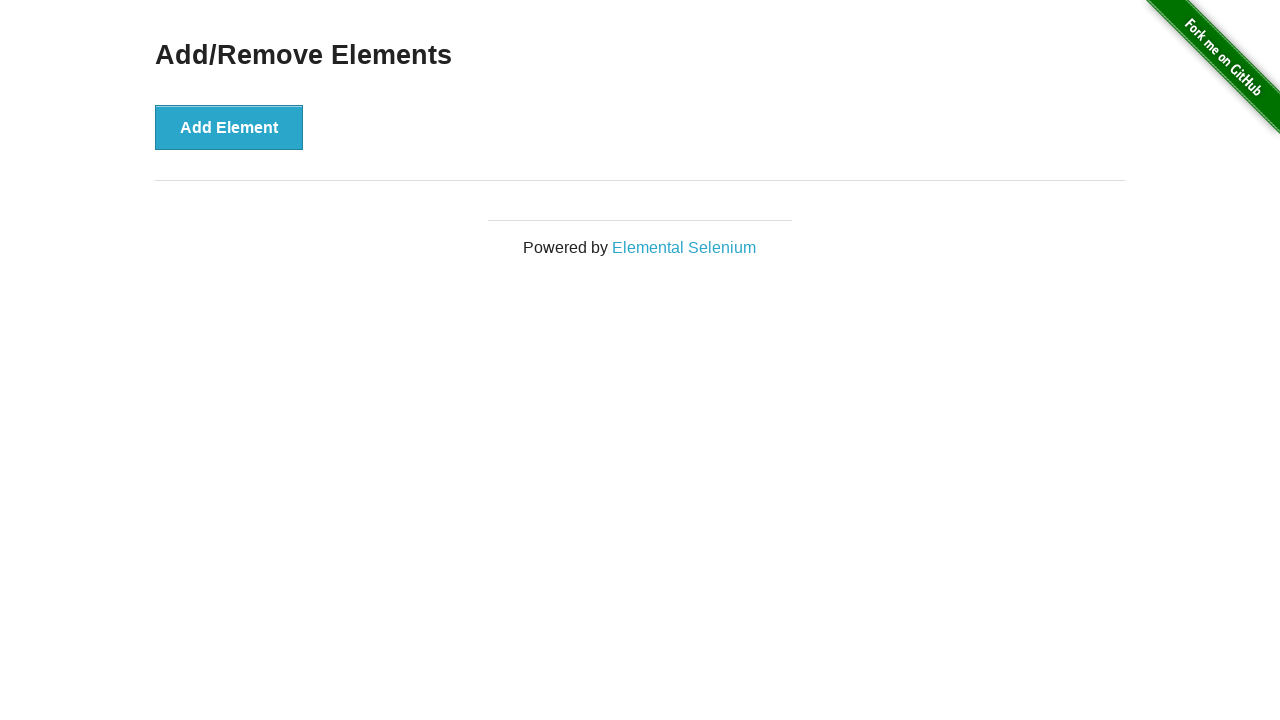